Tests that the Playwright homepage has the correct title containing "Playwright" and that the "Get Started" link has the correct href attribute and navigates to the intro page when clicked.

Starting URL: https://playwright.dev

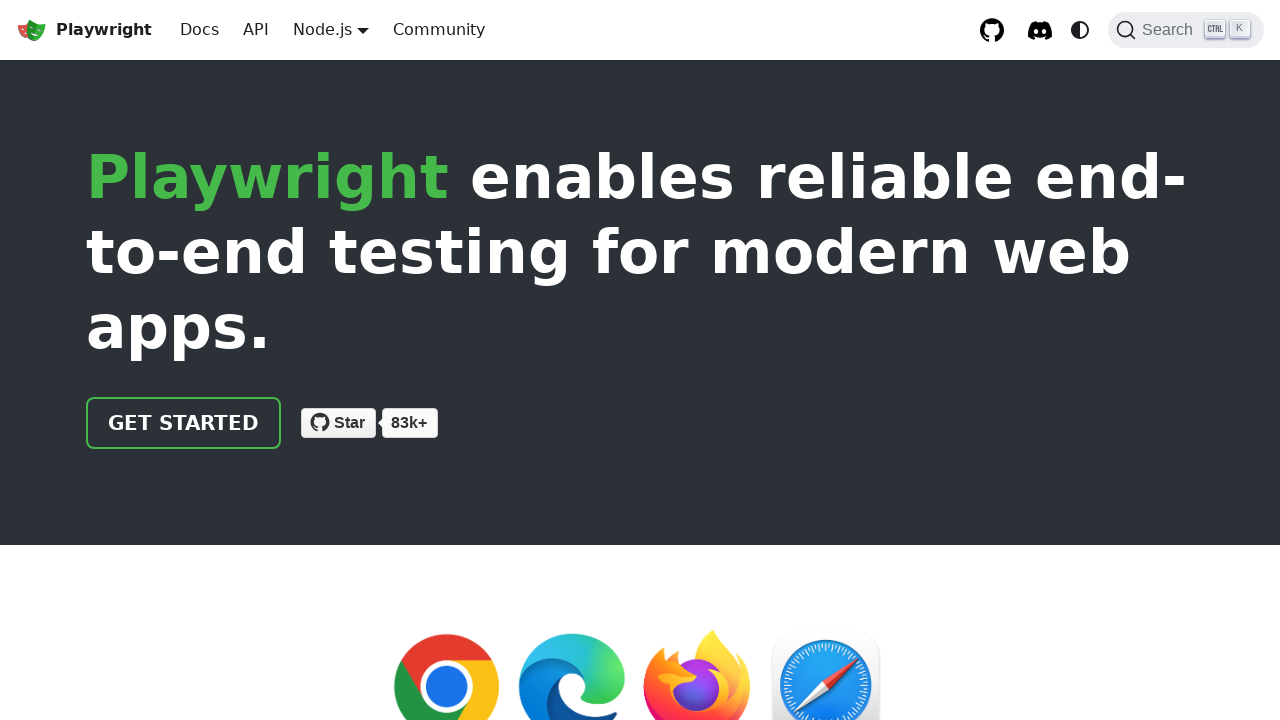

Verified page title contains 'Playwright'
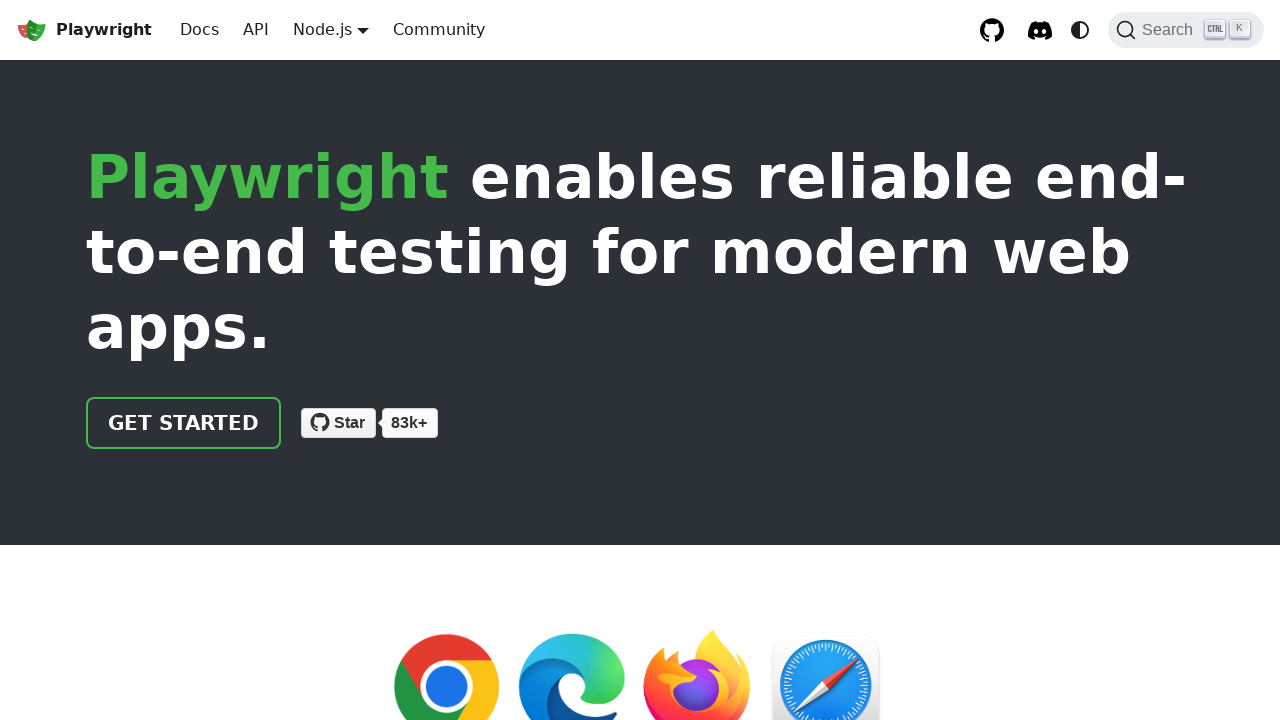

Located 'Get Started' link
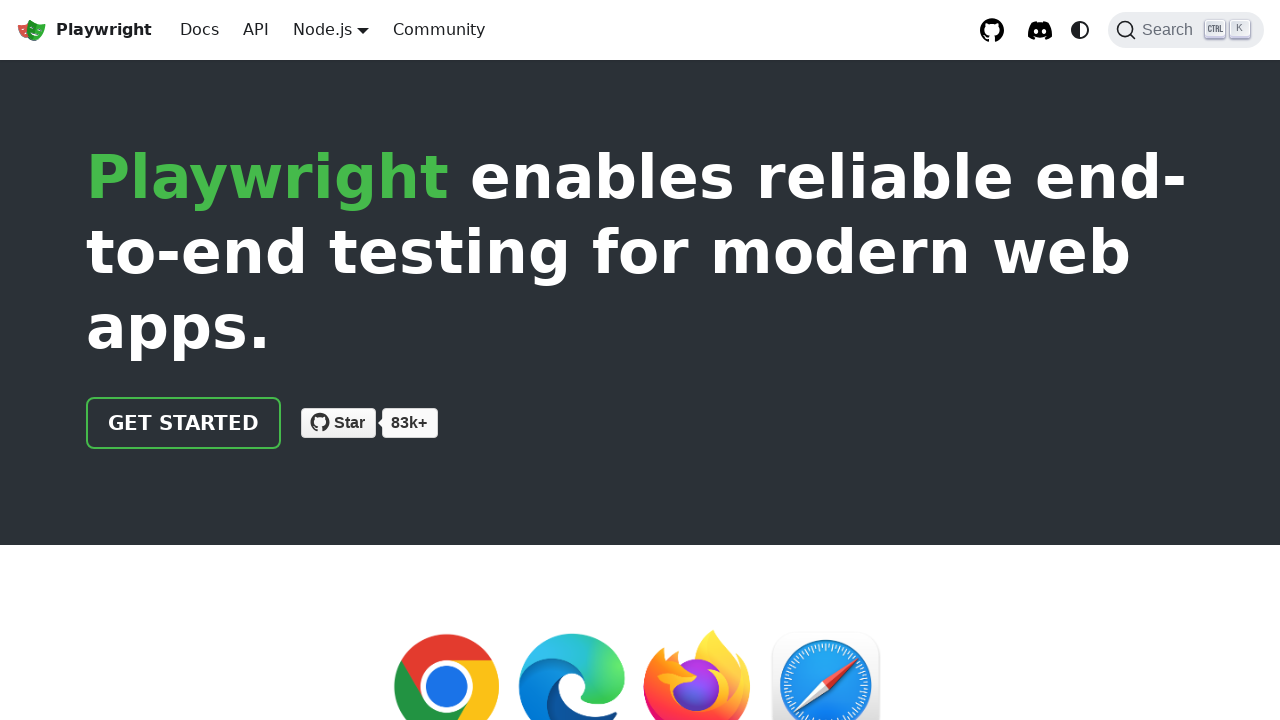

Verified 'Get Started' link has href '/docs/intro'
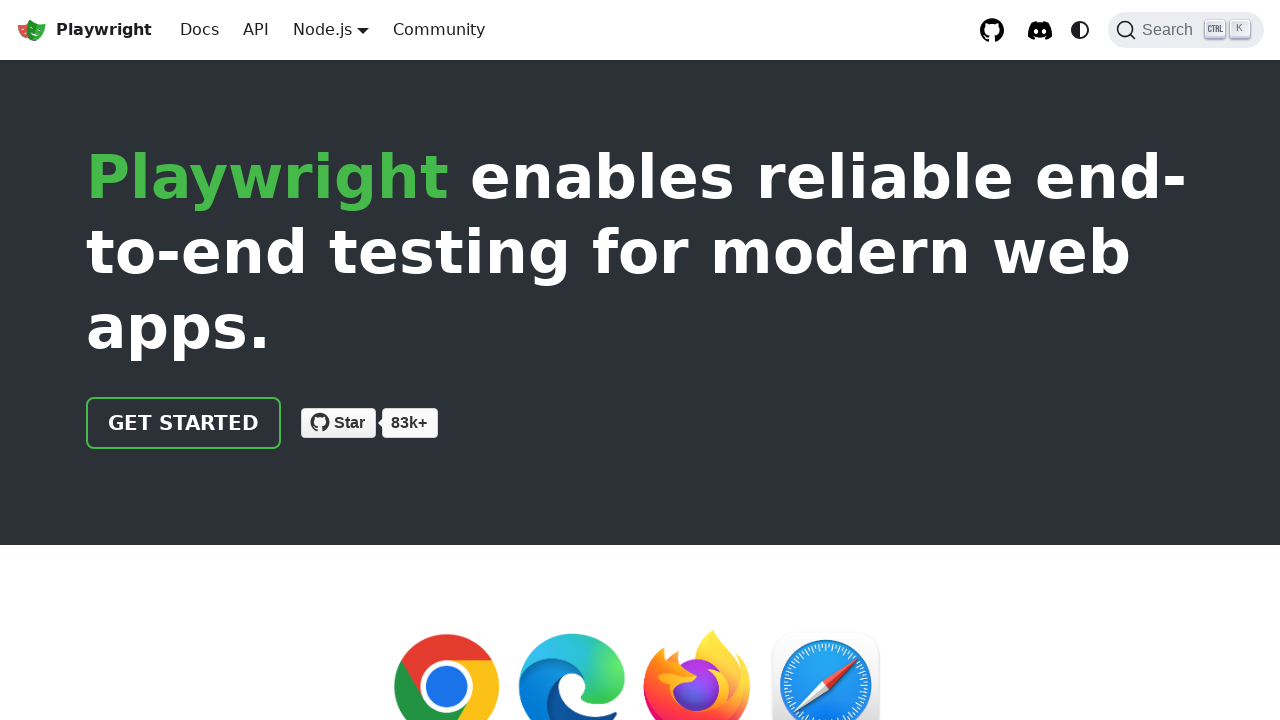

Clicked 'Get Started' link at (184, 423) on text=Get Started
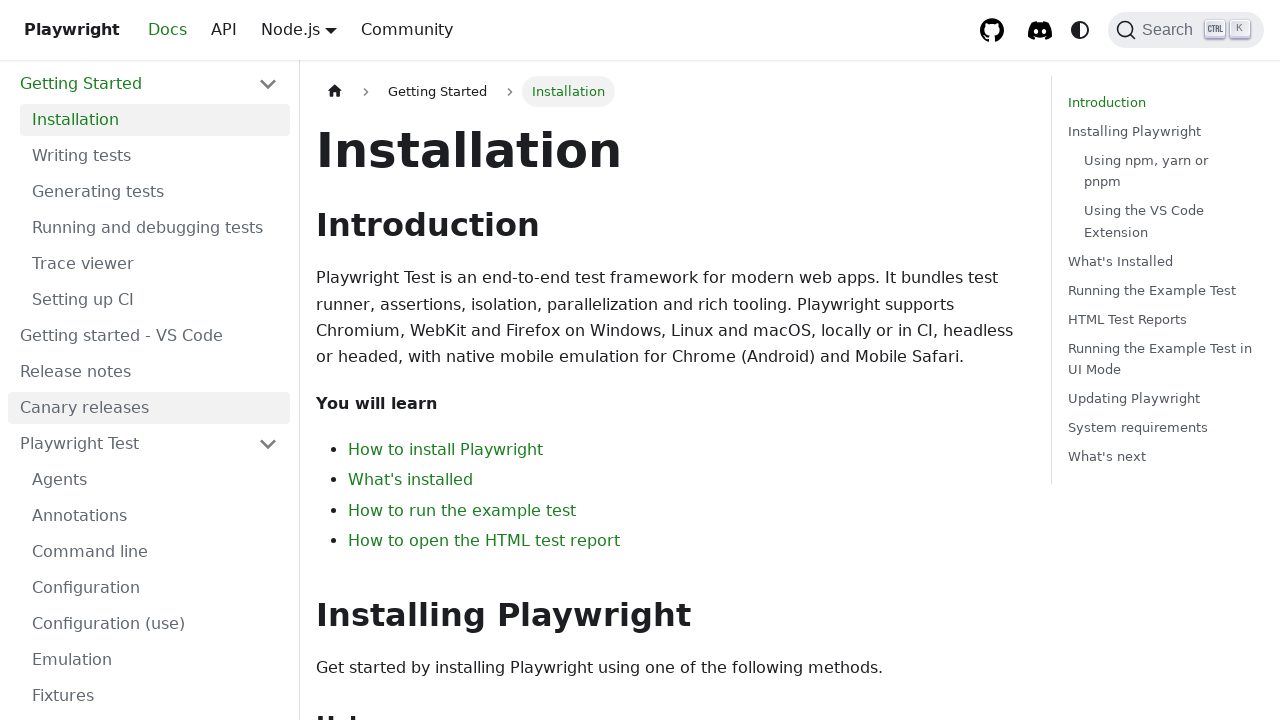

Verified page URL contains 'intro' after navigation
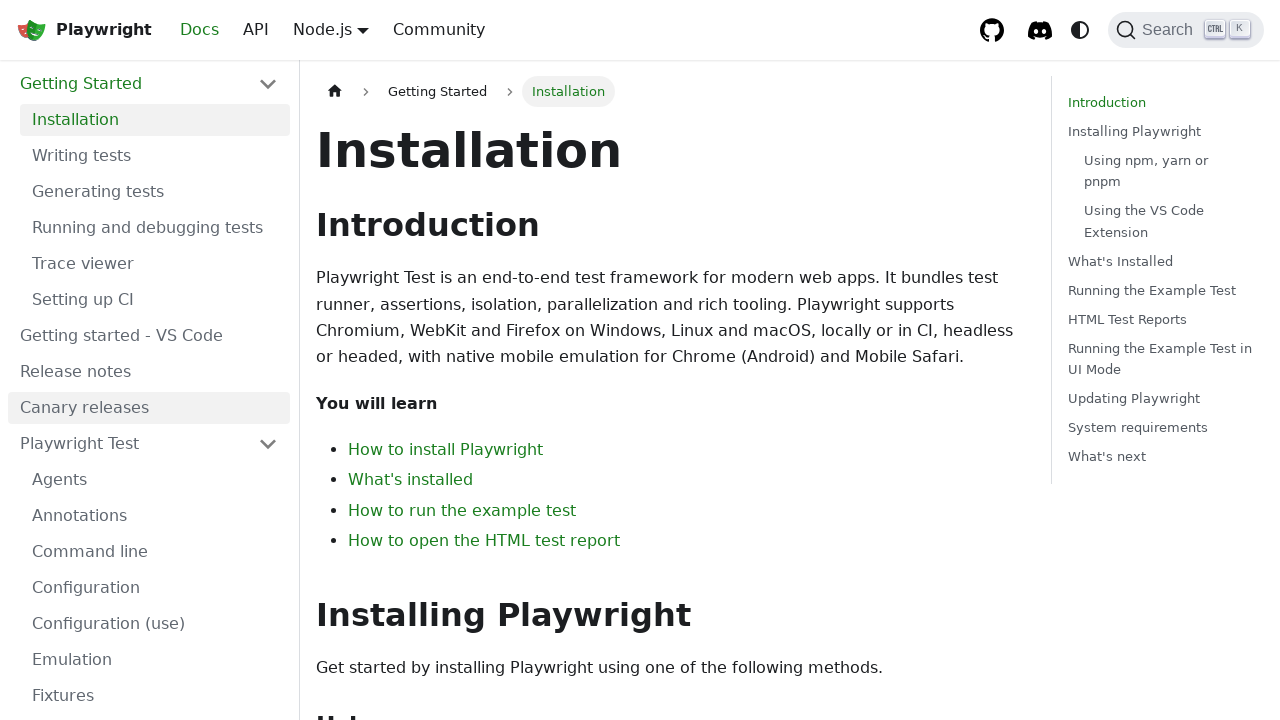

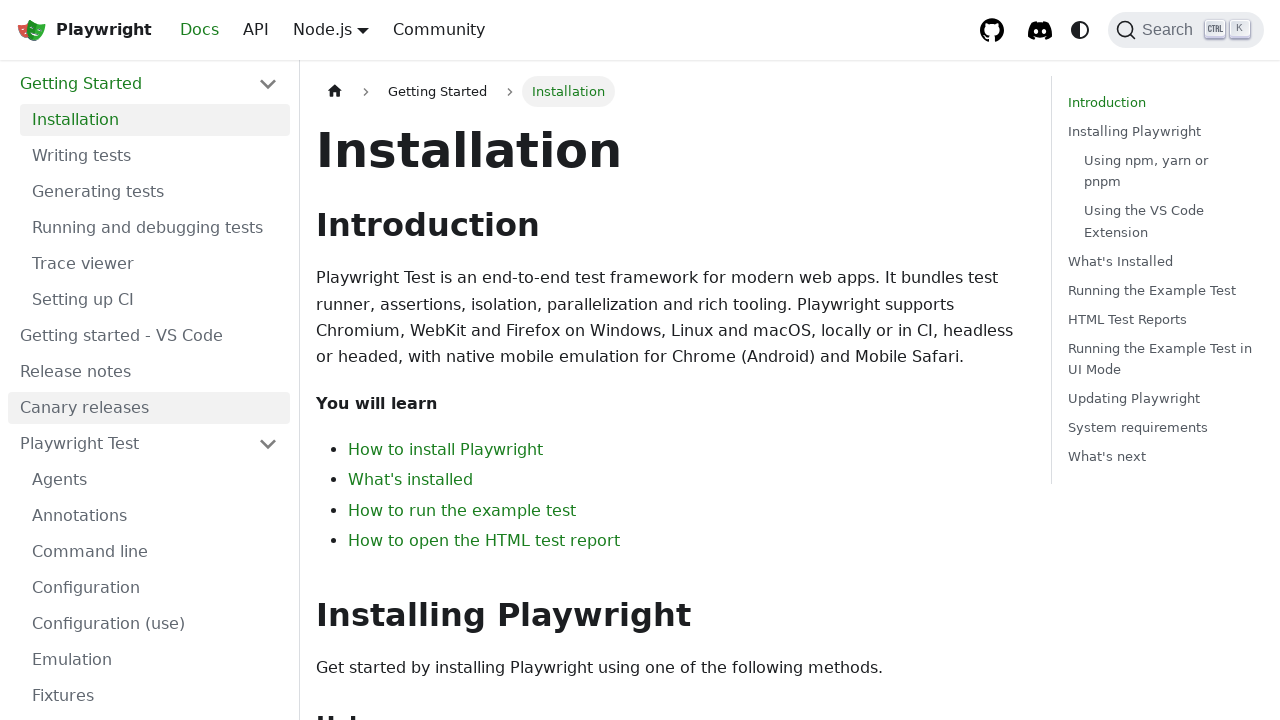